Tests that the todo counter displays the correct number of items as they are added

Starting URL: https://demo.playwright.dev/todomvc

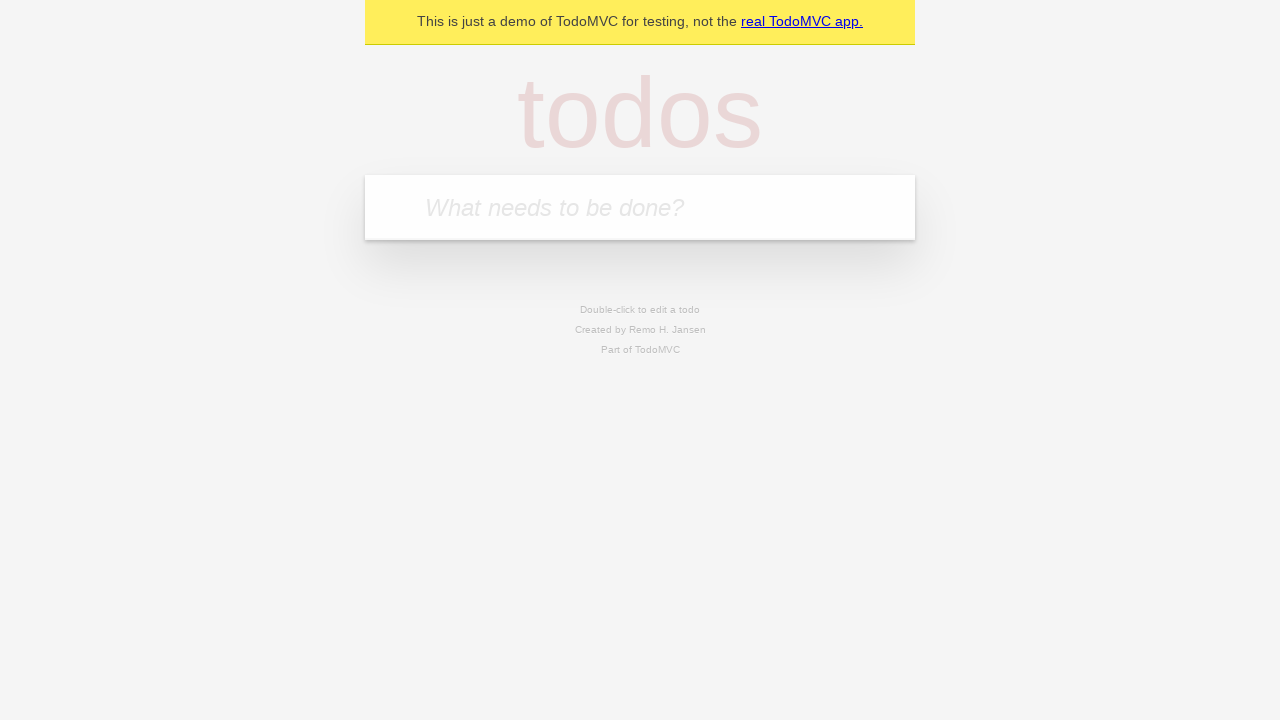

Located the todo input field with placeholder 'What needs to be done?'
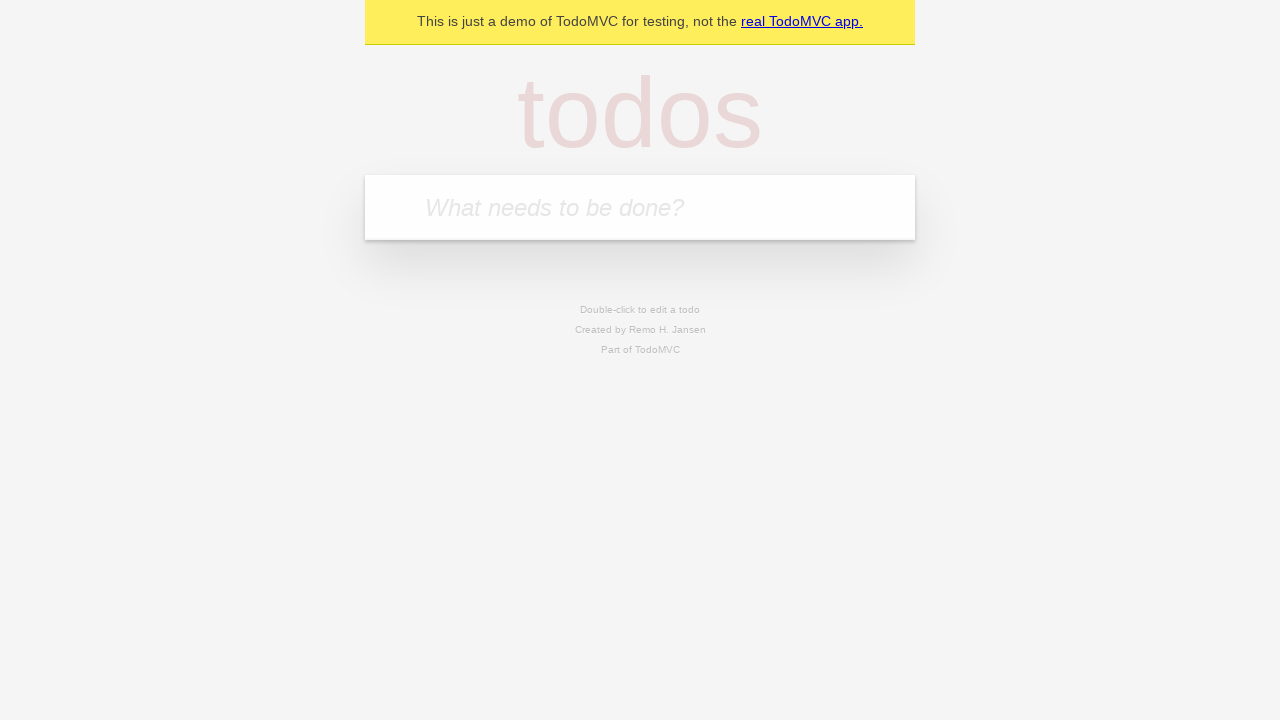

Filled todo input with 'buy some cheese' on internal:attr=[placeholder="What needs to be done?"i]
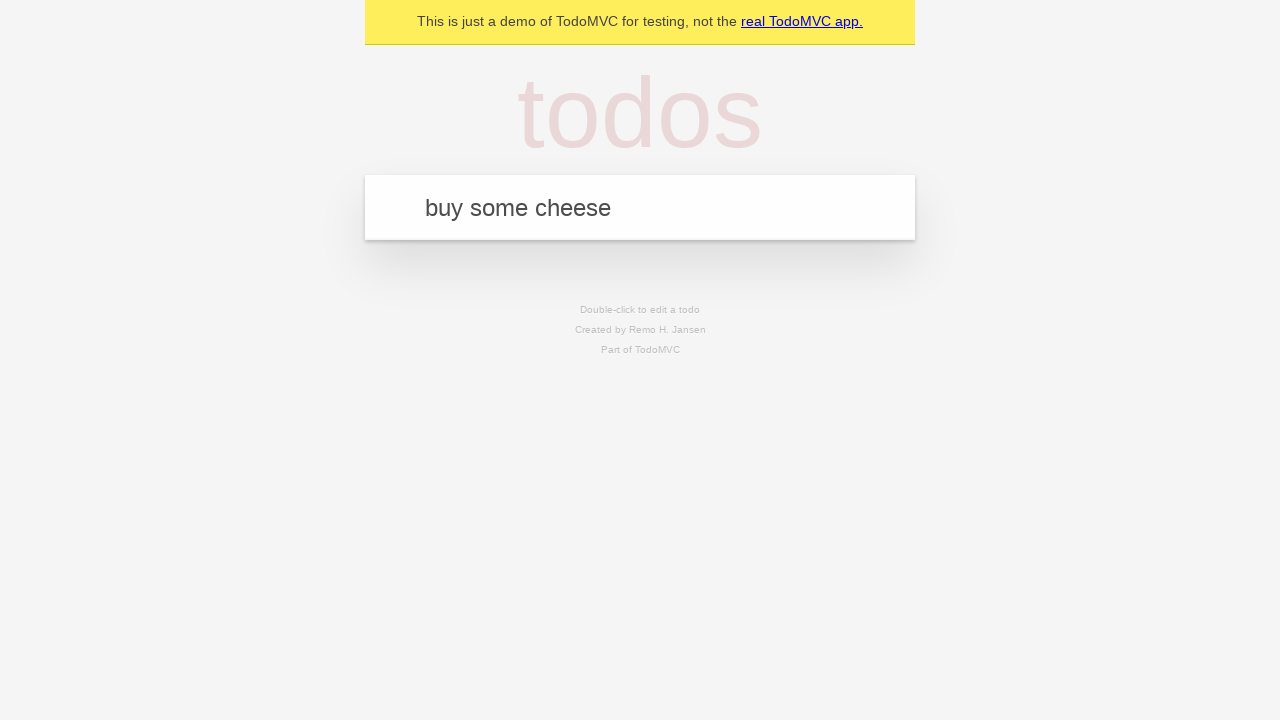

Pressed Enter to add first todo item on internal:attr=[placeholder="What needs to be done?"i]
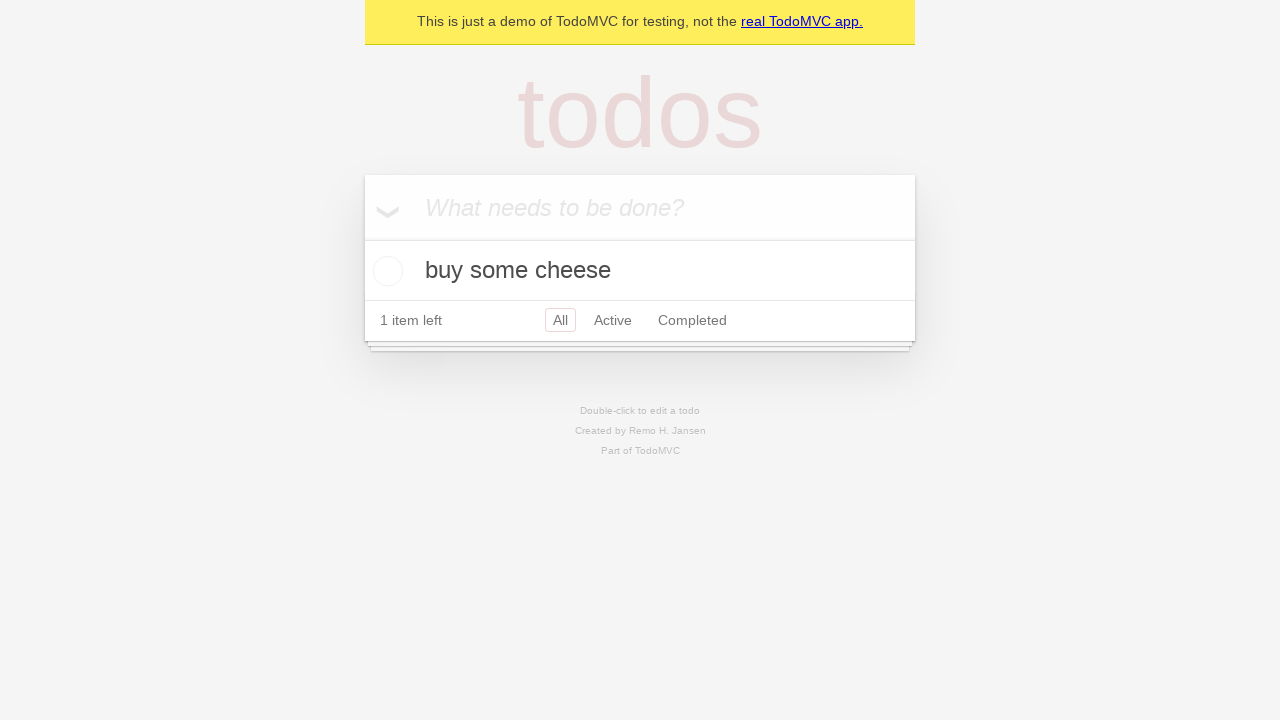

Waited for todo counter to appear
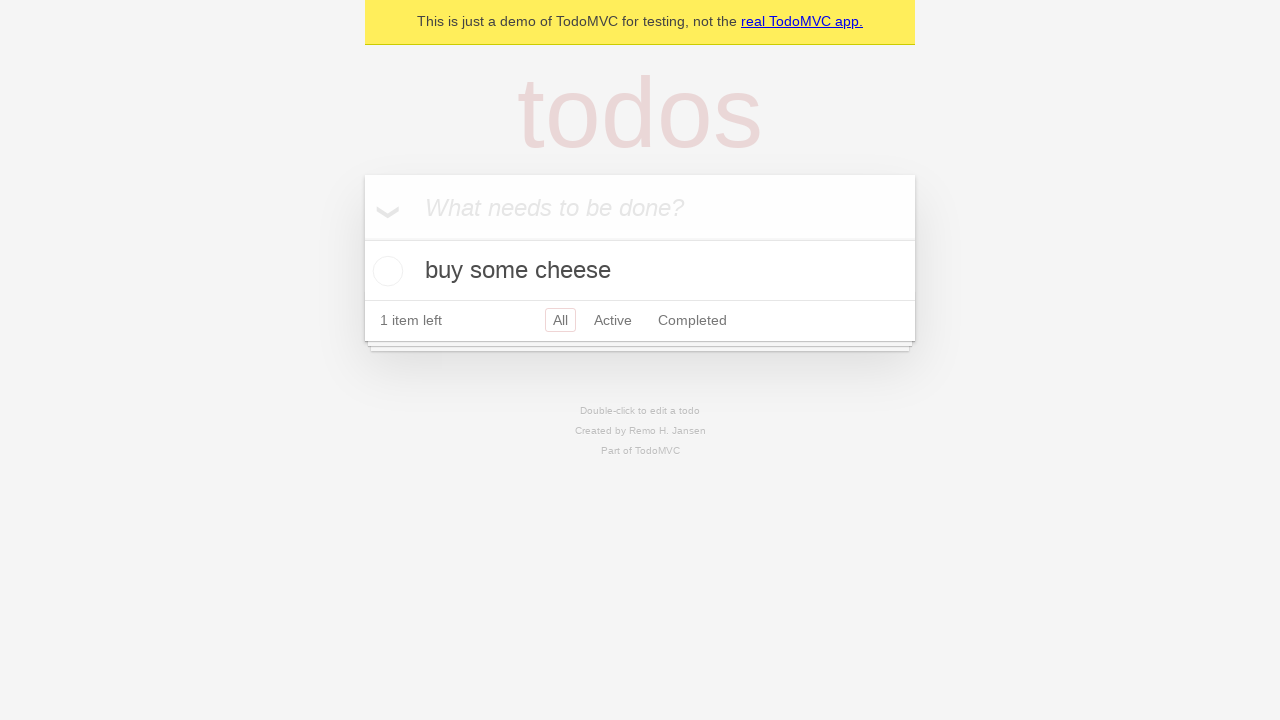

Filled todo input with 'feed the cat' on internal:attr=[placeholder="What needs to be done?"i]
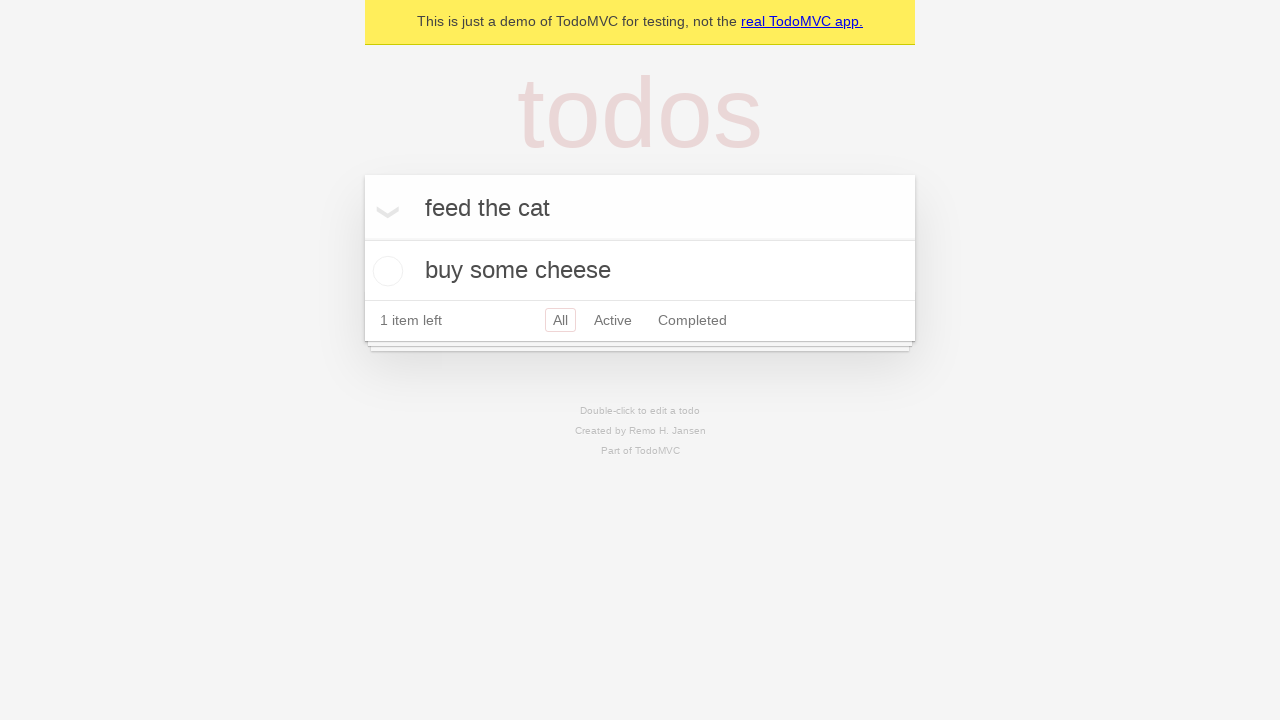

Pressed Enter to add second todo item on internal:attr=[placeholder="What needs to be done?"i]
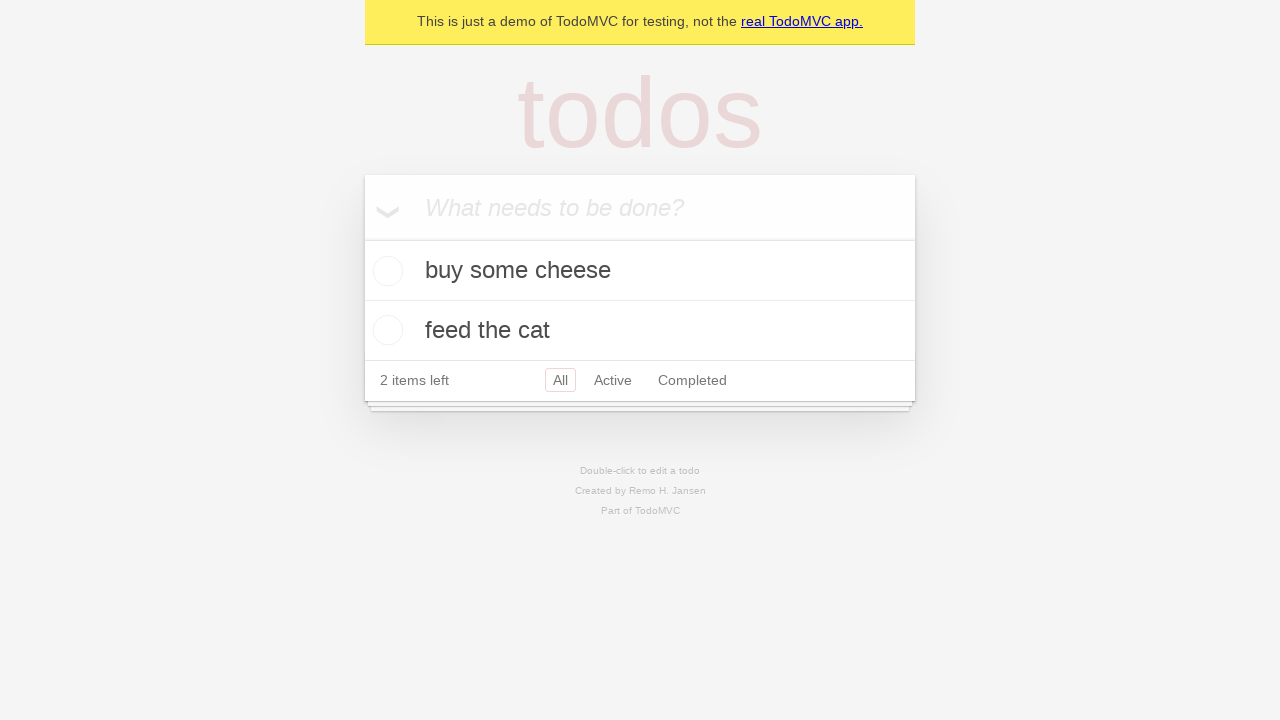

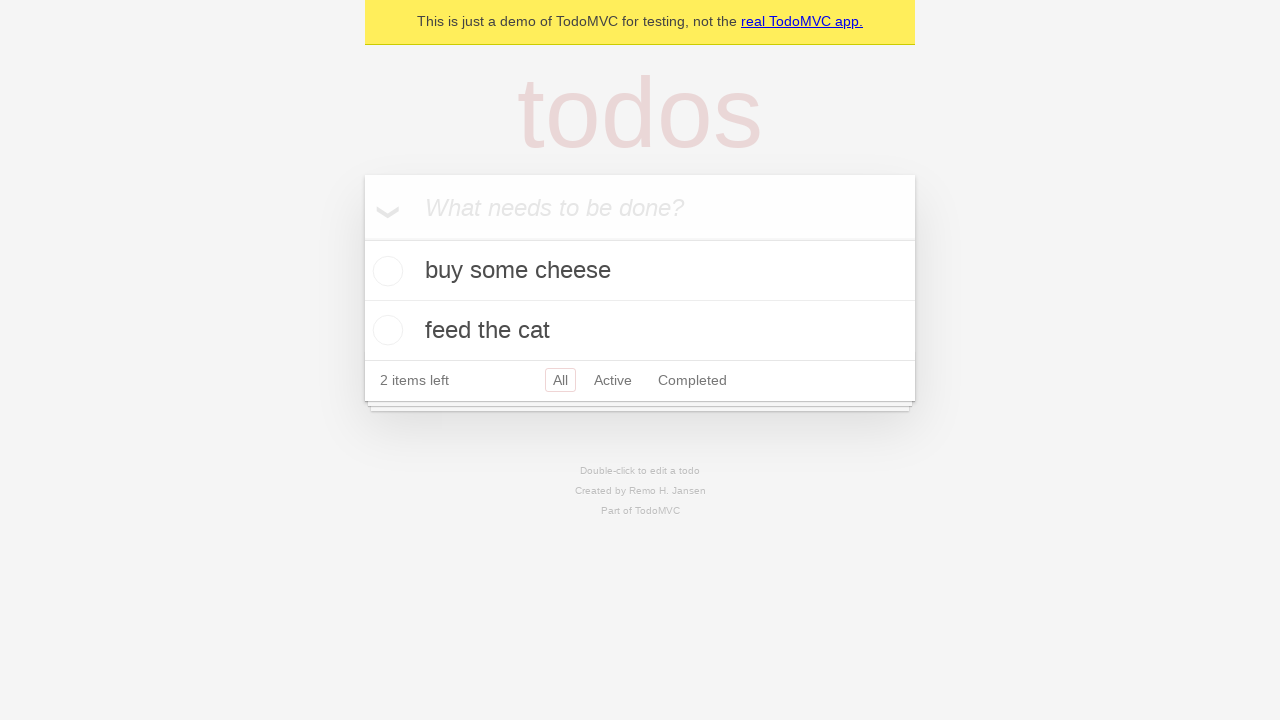